Tests dynamic loading functionality by clicking a Start button and waiting for a loading bar to complete, then verifying that the "Hello World!" finish text appears.

Starting URL: http://the-internet.herokuapp.com/dynamic_loading/2

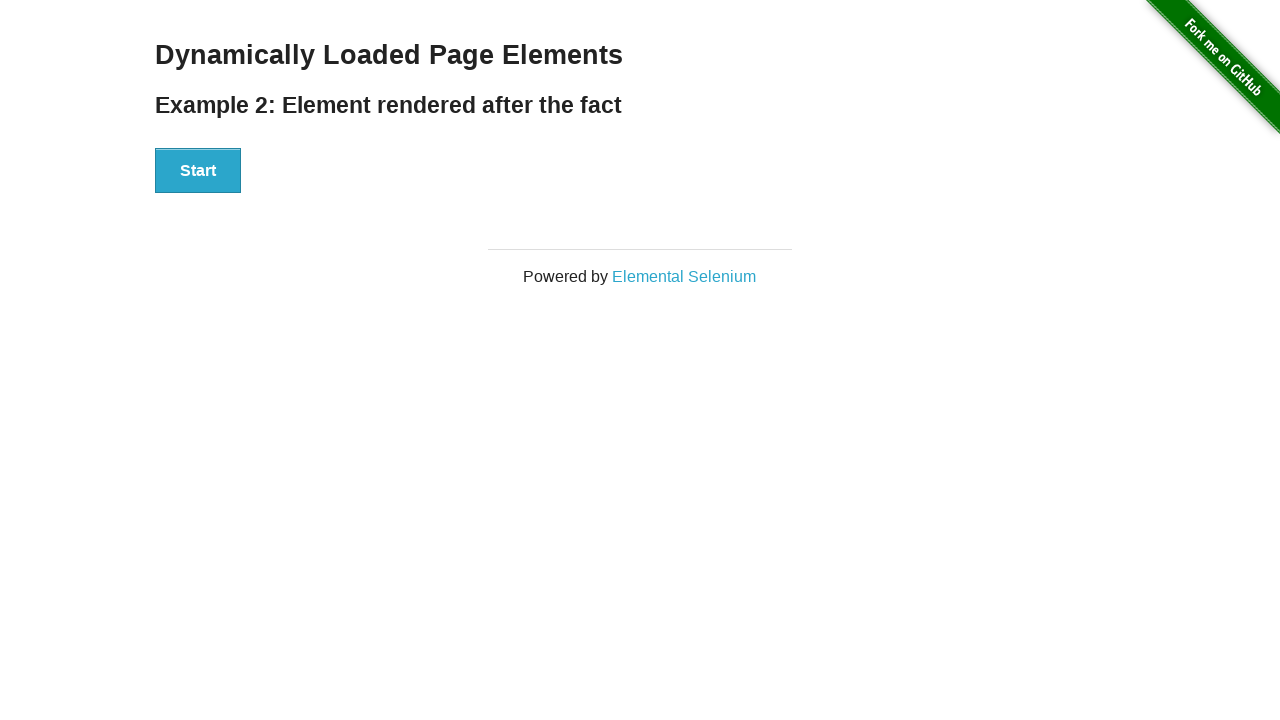

Clicked the Start button to initiate dynamic loading at (198, 171) on #start button
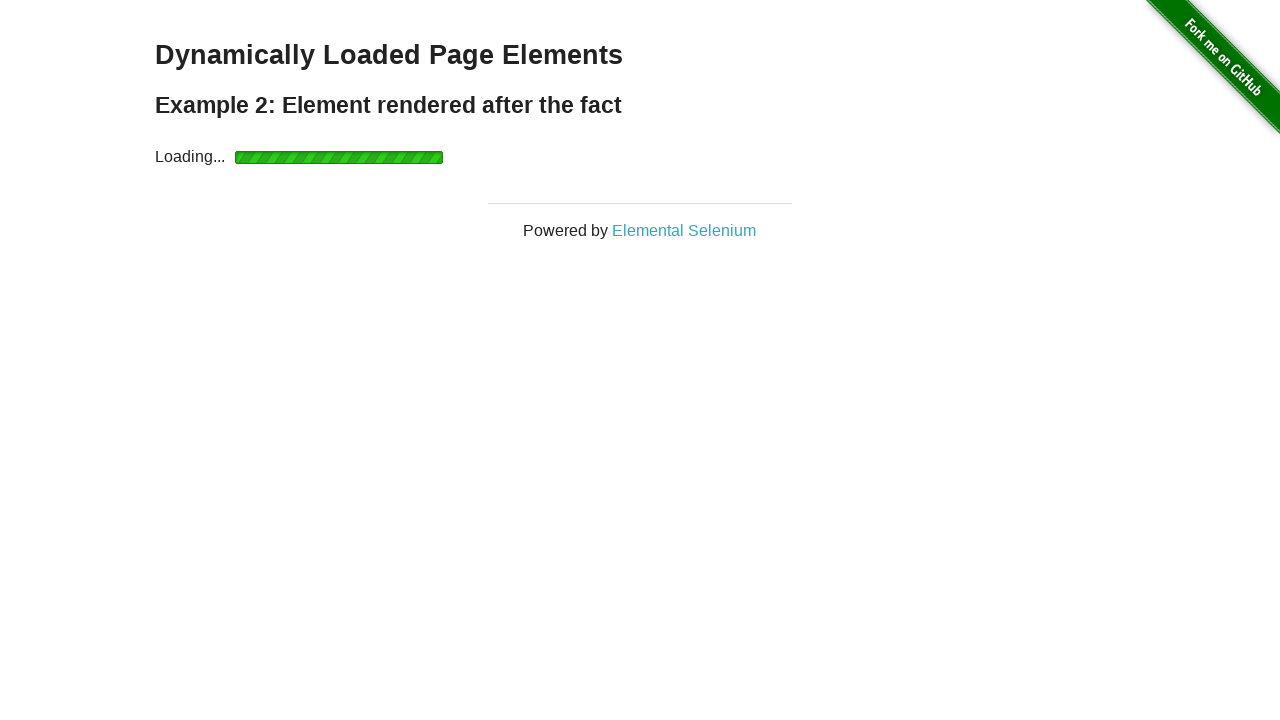

Waited for finish element to become visible after loading bar completed
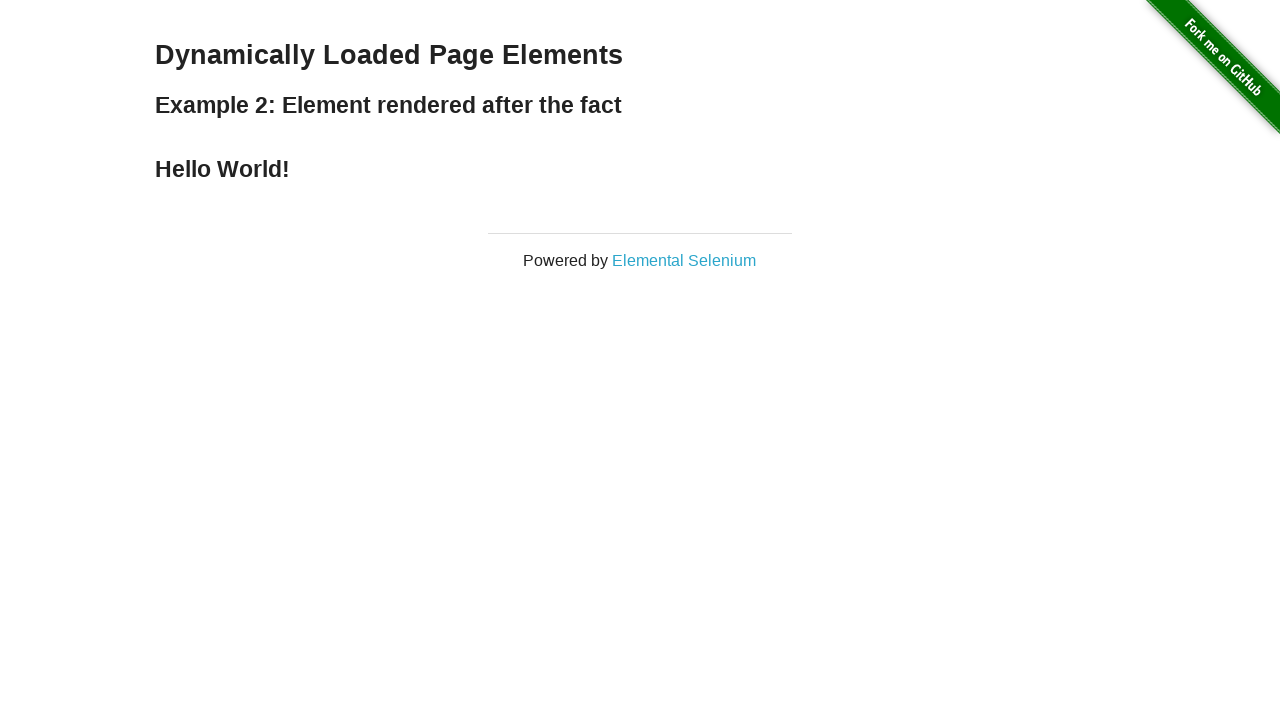

Verified that 'Hello World!' finish text is visible
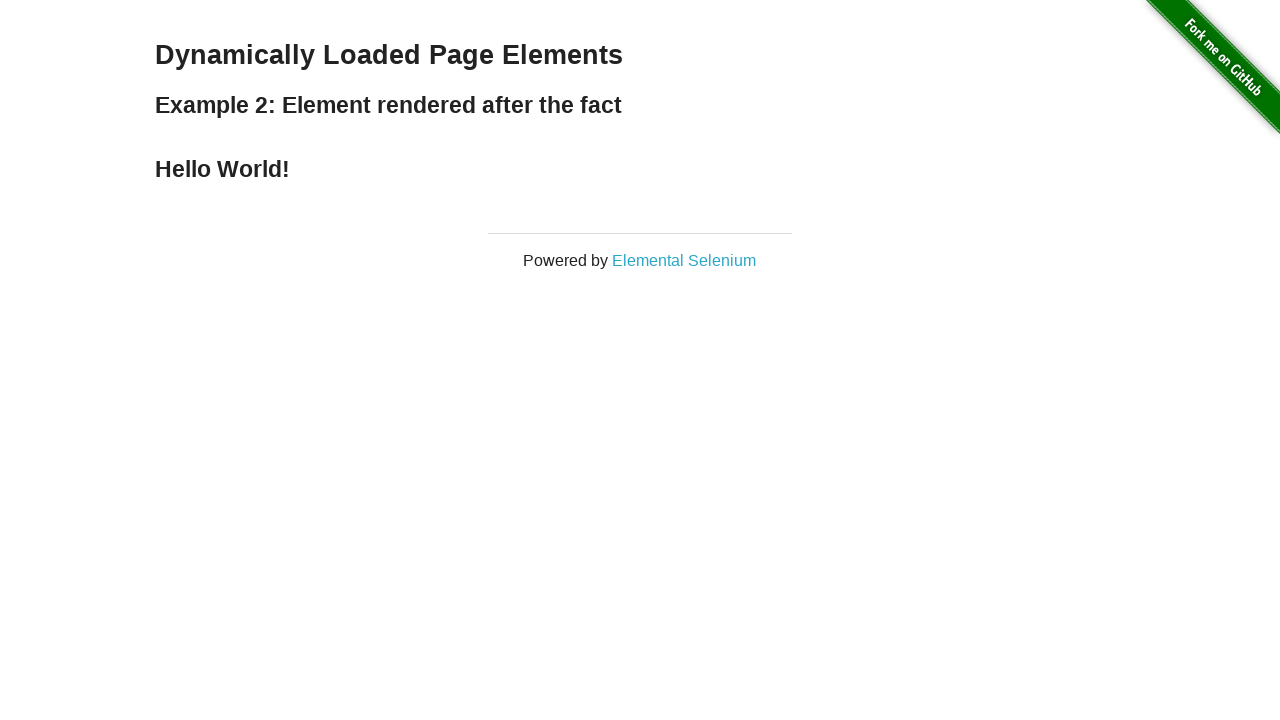

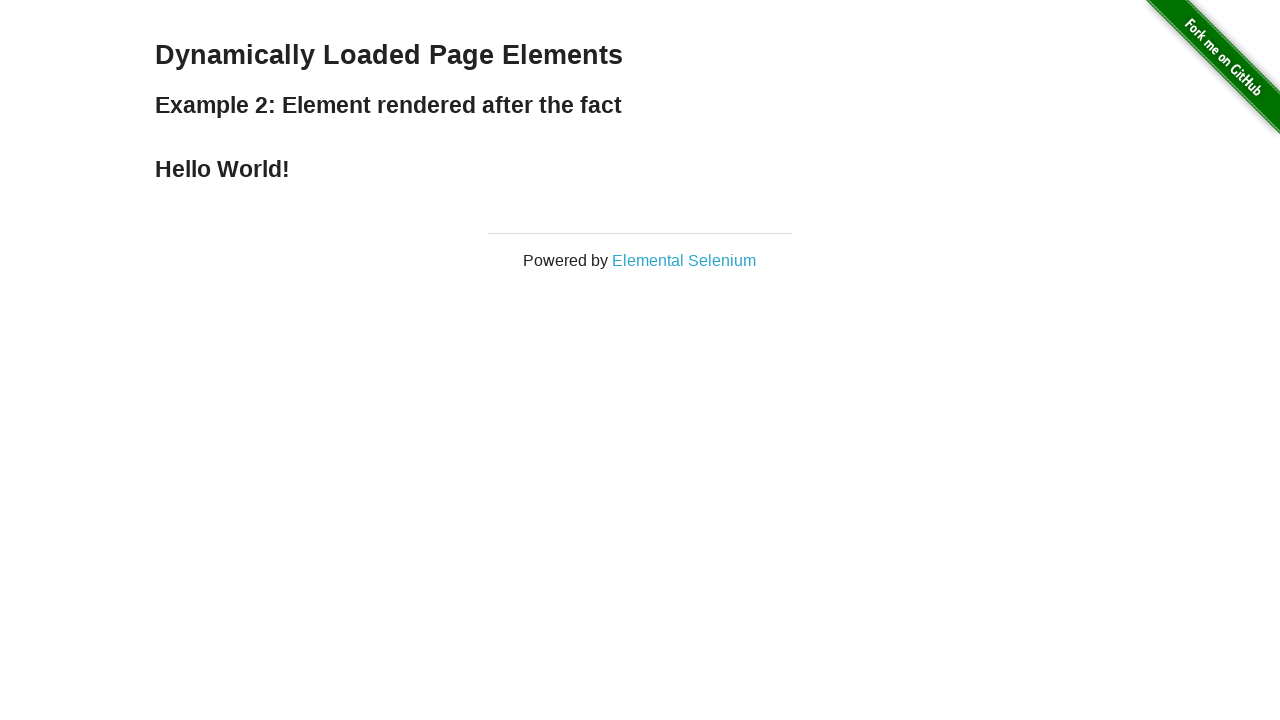